Tests that clicking Clear completed button removes completed items from the list

Starting URL: https://demo.playwright.dev/todomvc

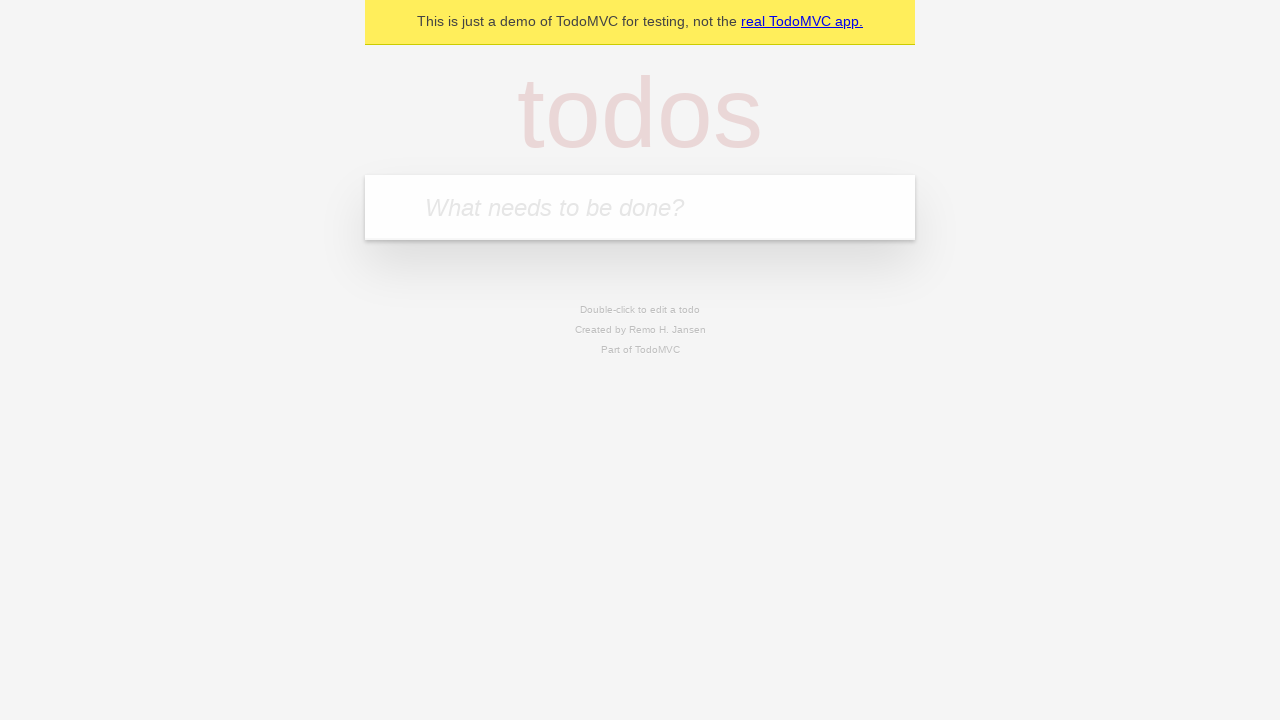

Filled todo input with 'buy some cheese' on internal:attr=[placeholder="What needs to be done?"i]
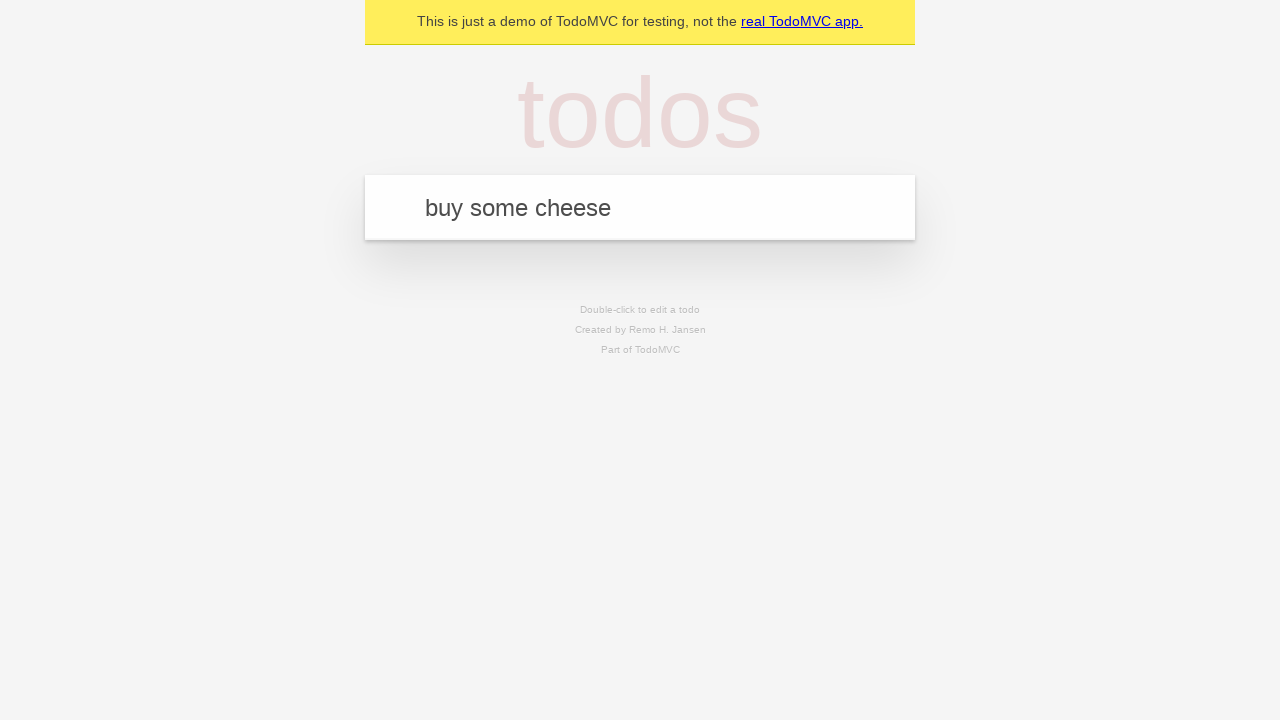

Pressed Enter to add 'buy some cheese' to the todo list on internal:attr=[placeholder="What needs to be done?"i]
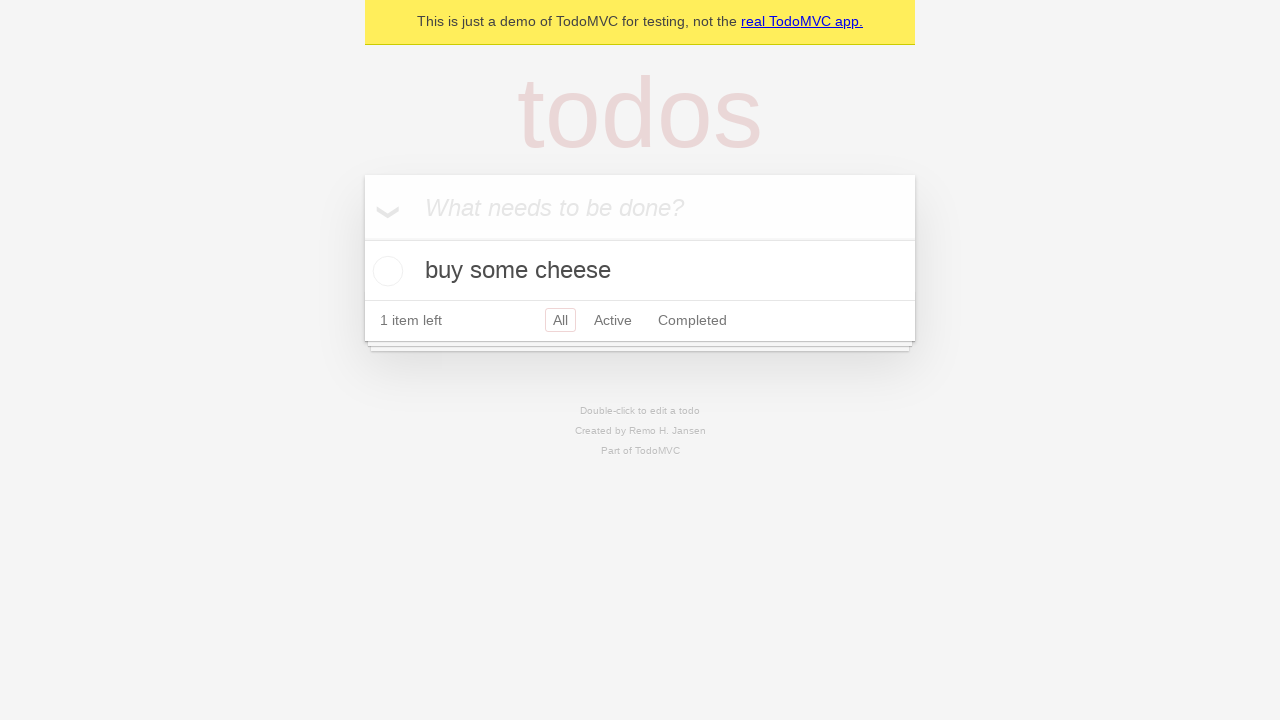

Filled todo input with 'feed the cat' on internal:attr=[placeholder="What needs to be done?"i]
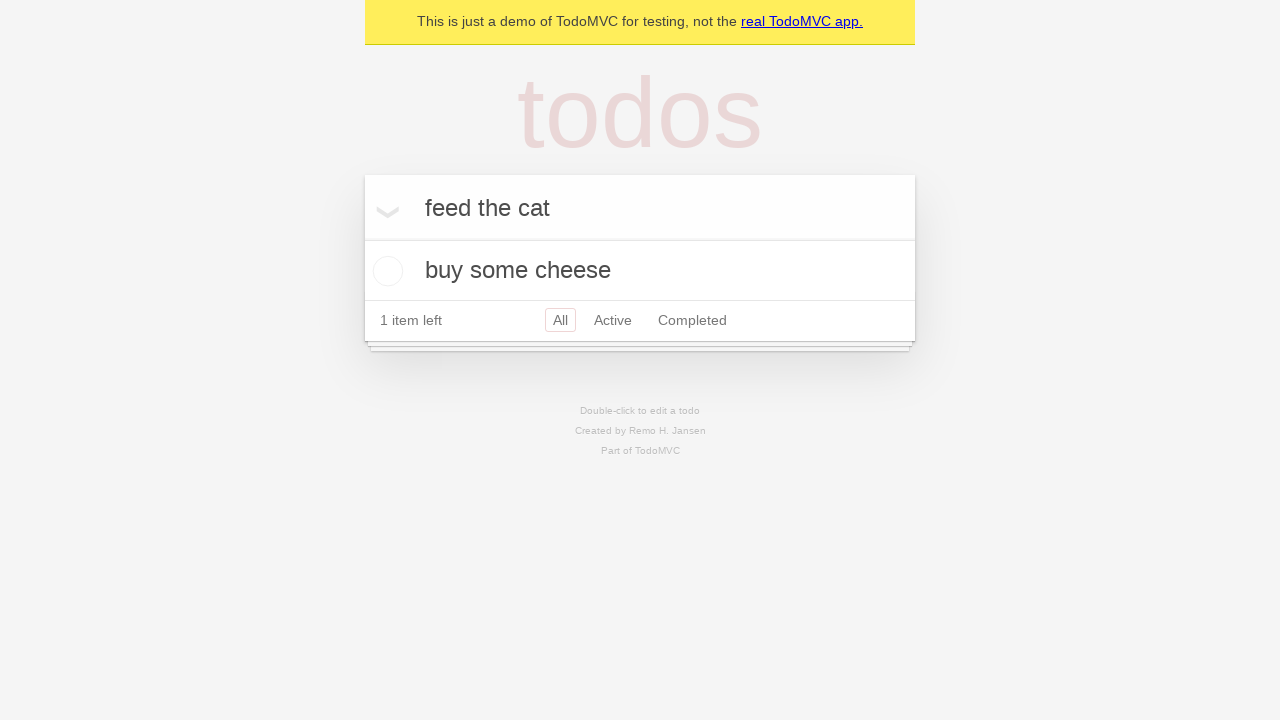

Pressed Enter to add 'feed the cat' to the todo list on internal:attr=[placeholder="What needs to be done?"i]
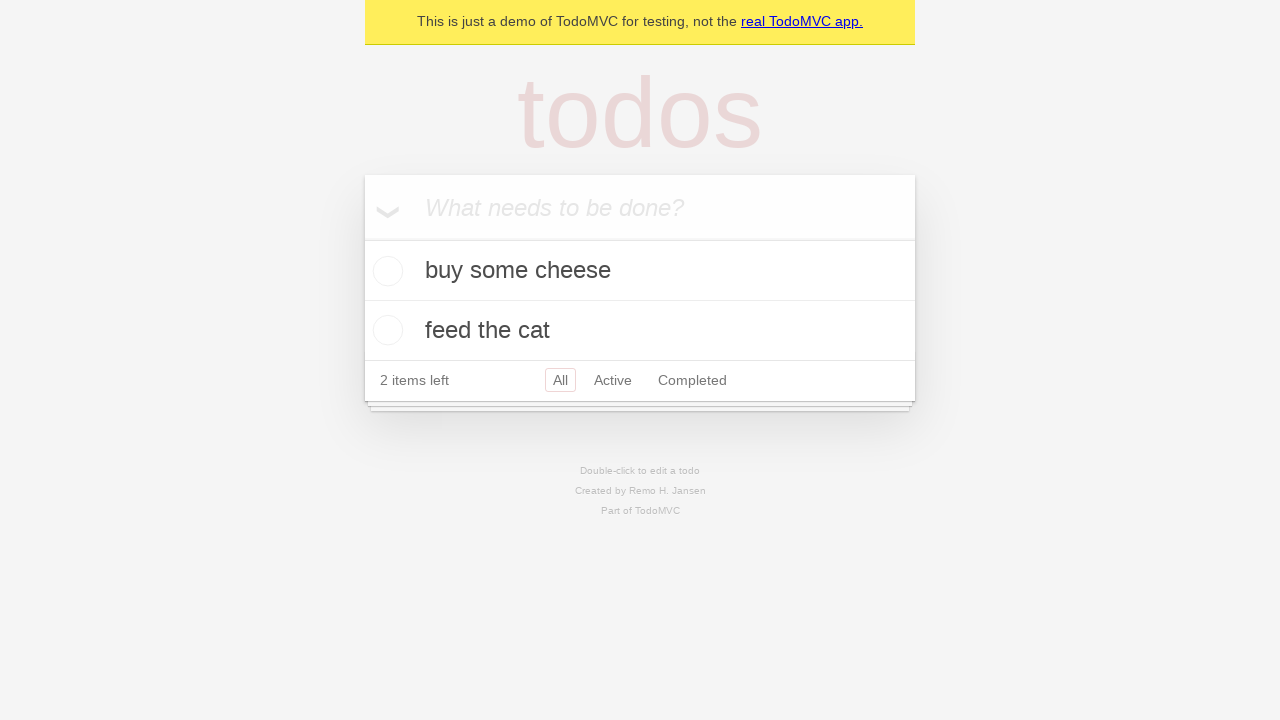

Filled todo input with 'book a doctors appointment' on internal:attr=[placeholder="What needs to be done?"i]
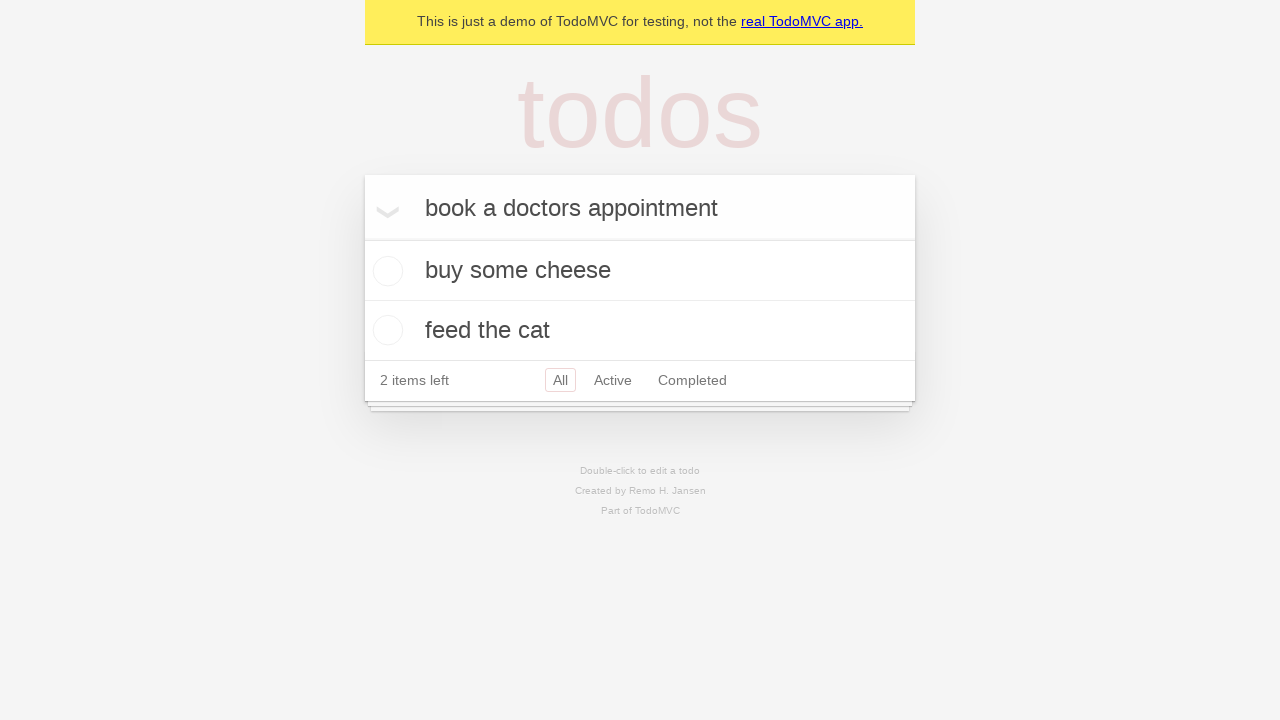

Pressed Enter to add 'book a doctors appointment' to the todo list on internal:attr=[placeholder="What needs to be done?"i]
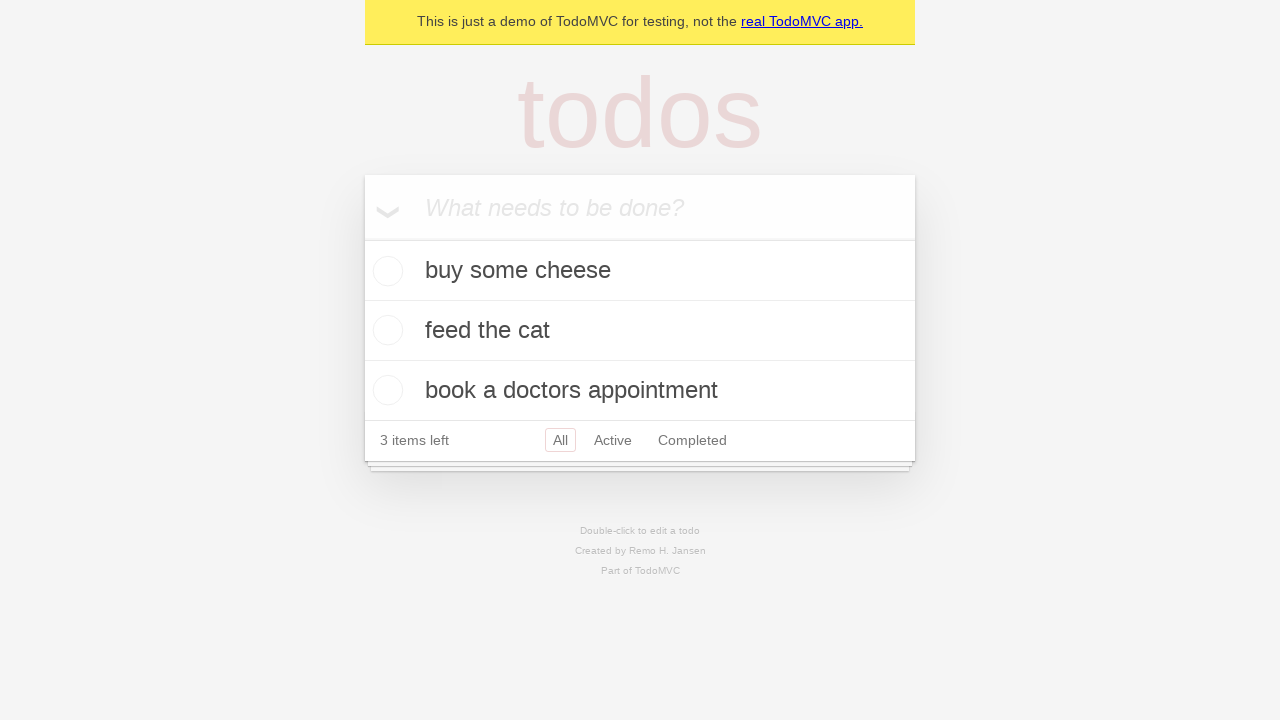

All three todo items loaded
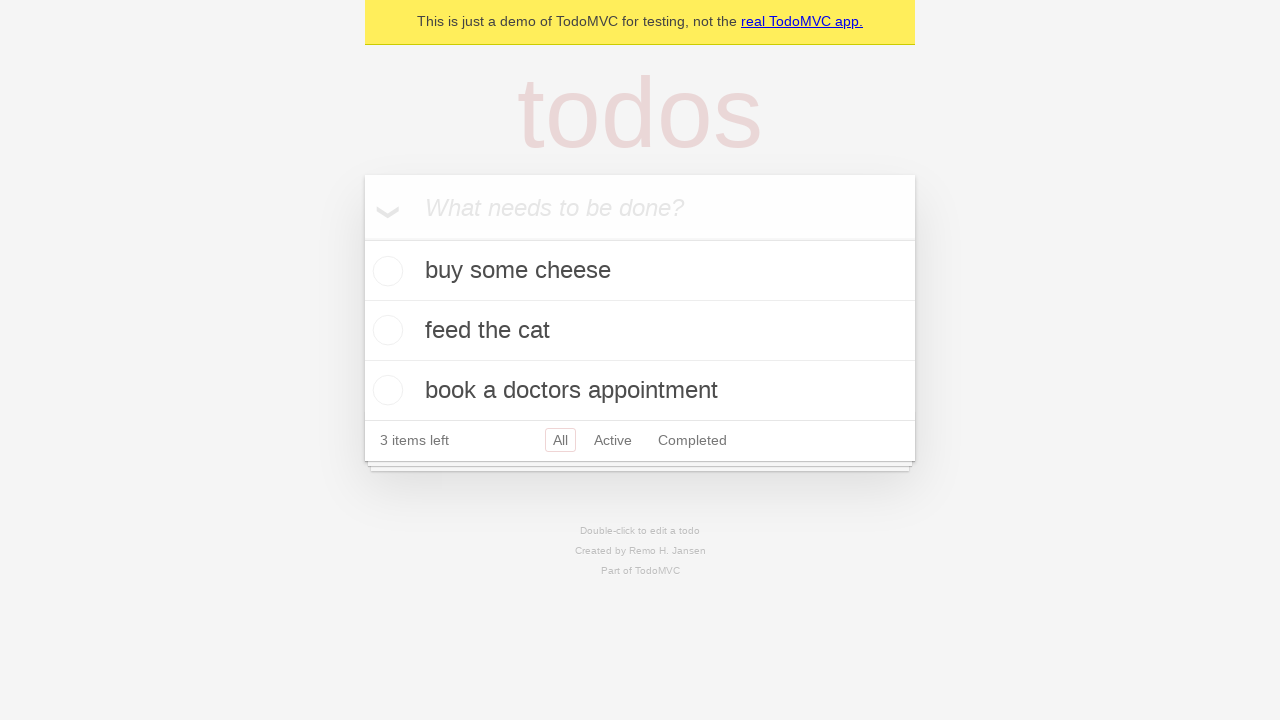

Marked the second todo item as completed at (385, 330) on [data-testid='todo-item'] >> nth=1 >> internal:role=checkbox
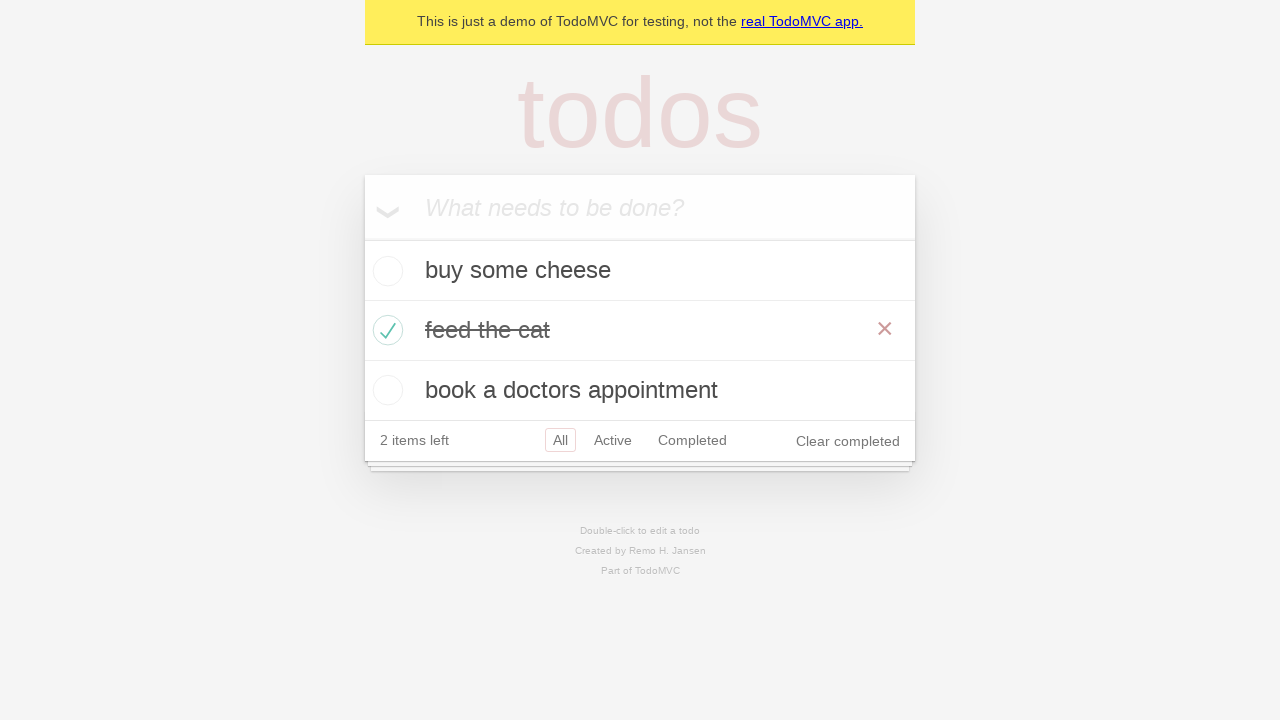

Clicked Clear completed button to remove completed items at (848, 441) on internal:role=button[name="Clear completed"i]
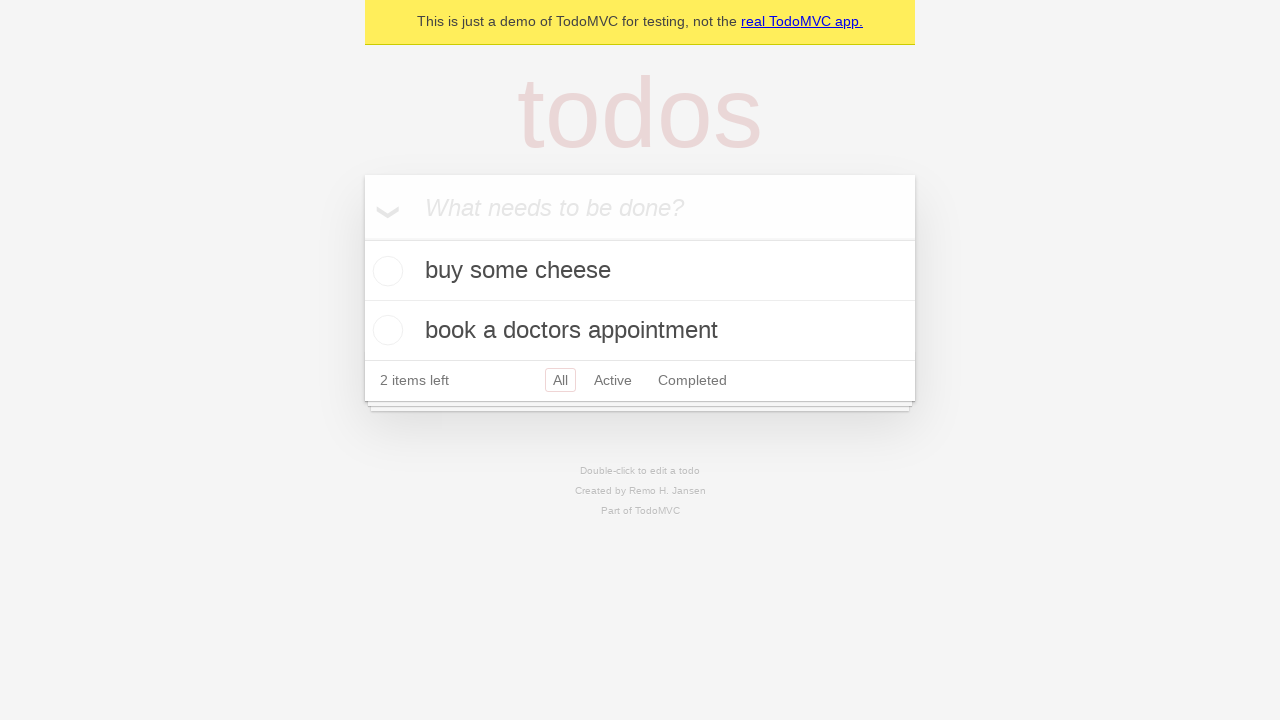

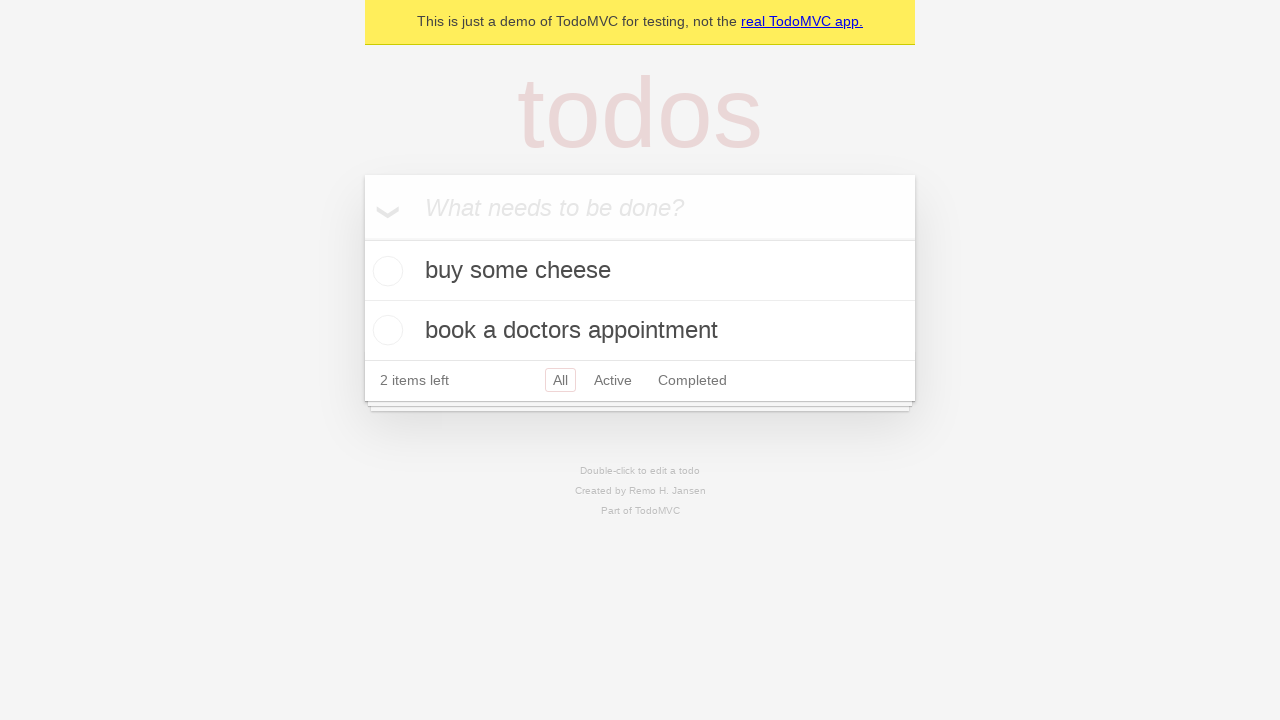